Navigates to the PSX (Pakistan Stock Exchange) company announcements page, handles any iframes present, and verifies that the announcements table with headers and data rows is loaded correctly.

Starting URL: https://dps.psx.com.pk/announcements/companies

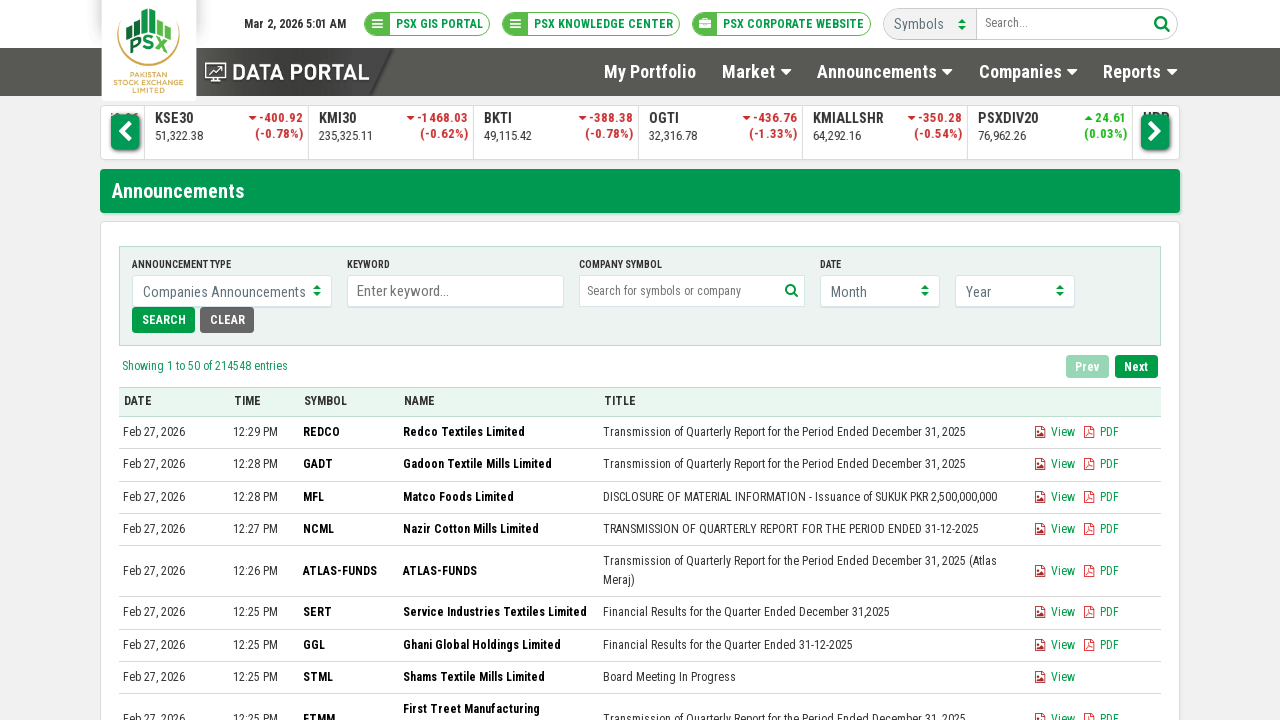

Located all iframes on the announcements page
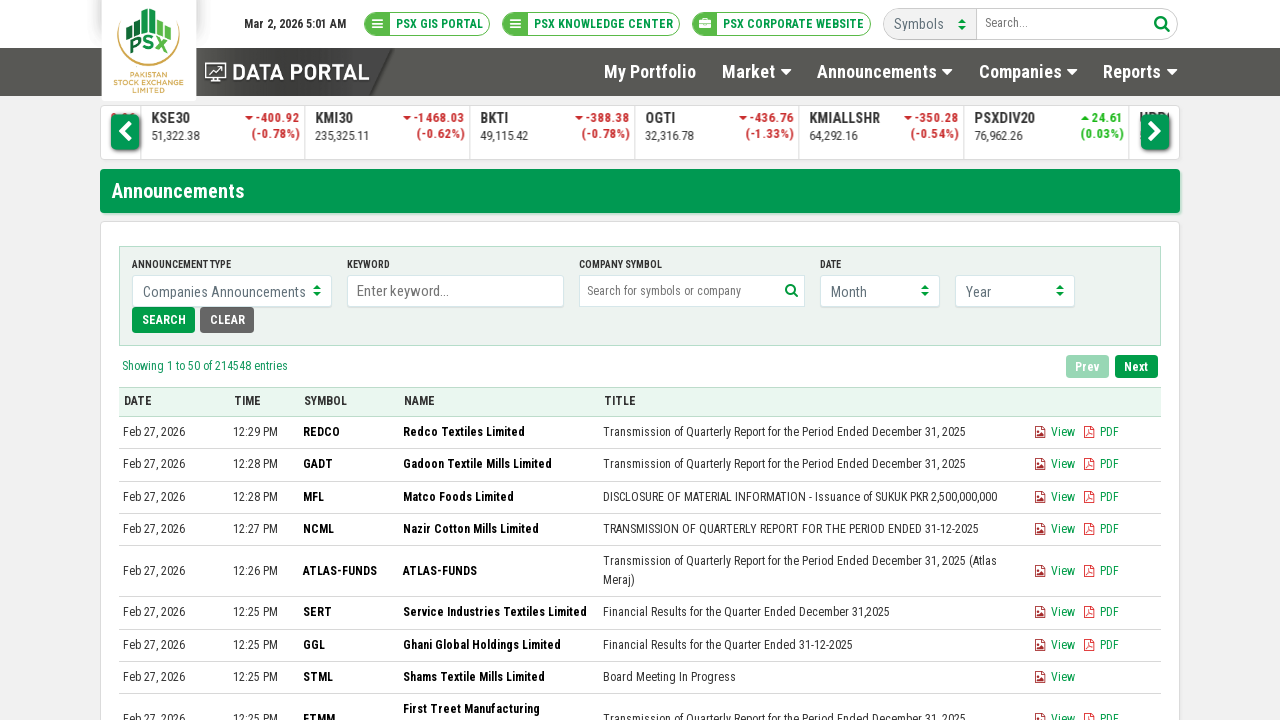

Announcements table headers loaded successfully
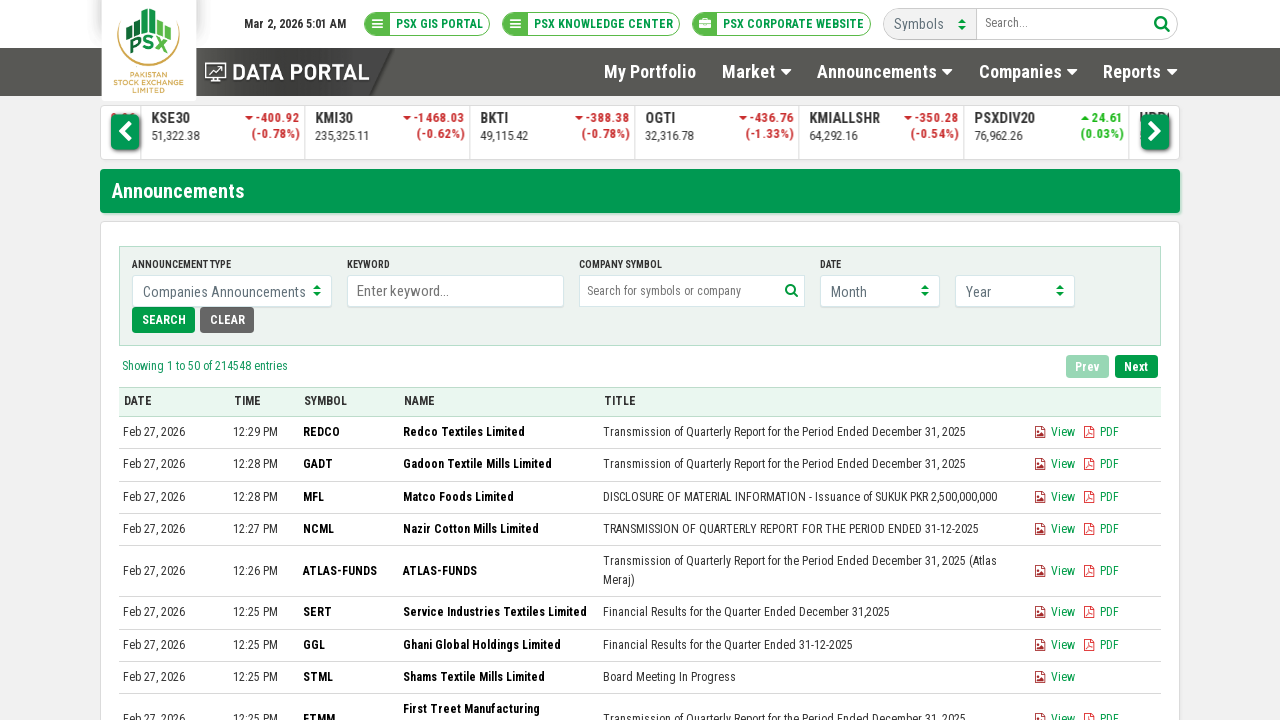

Announcements table body rows loaded successfully
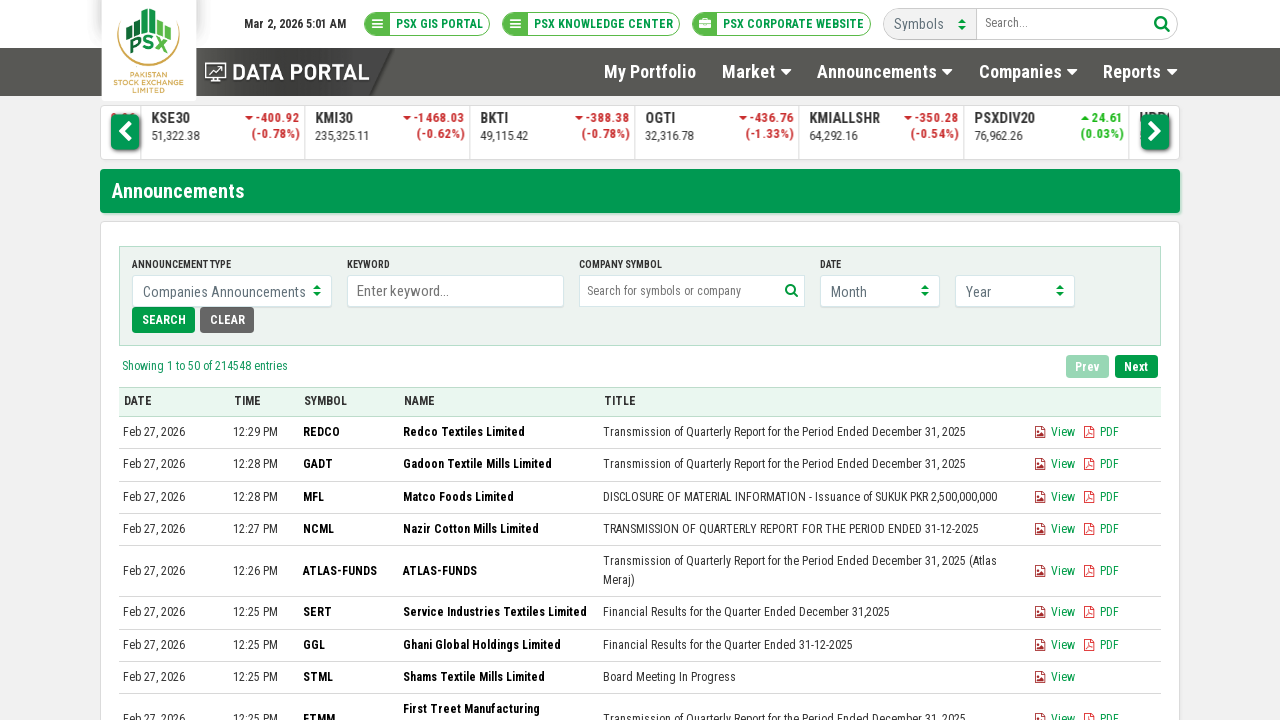

First table row is visible, verifying announcements table data is loaded
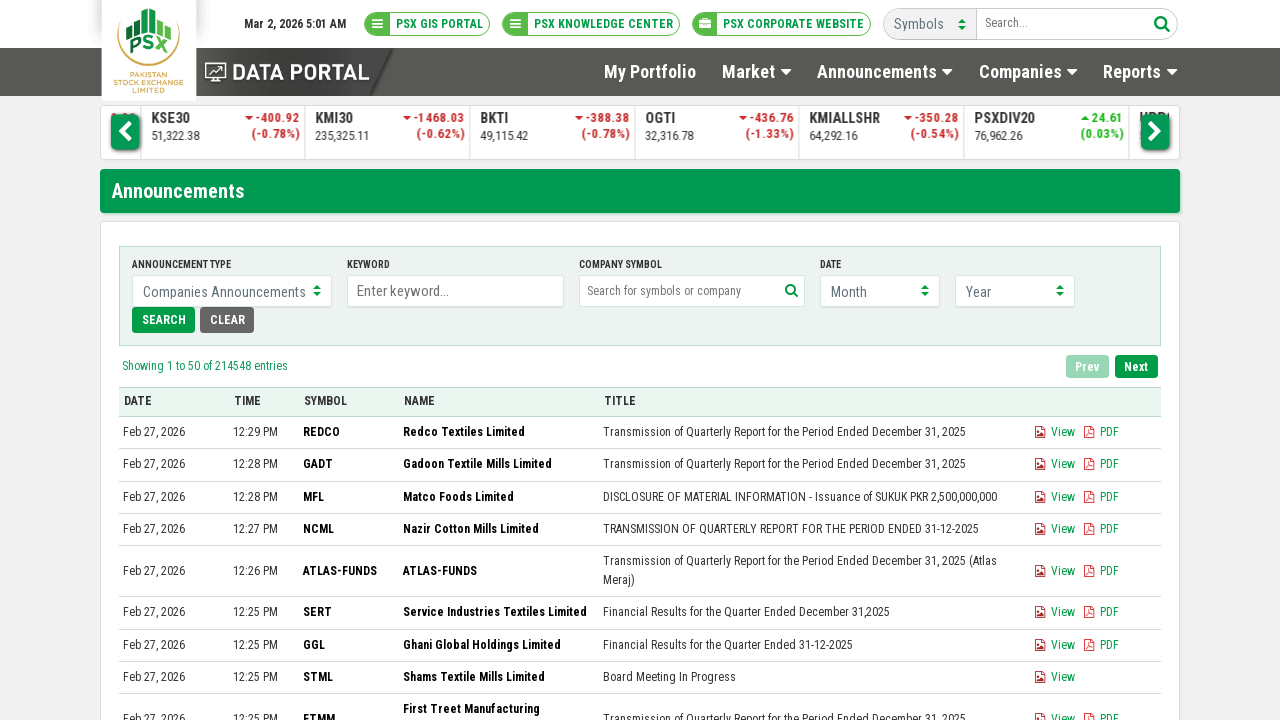

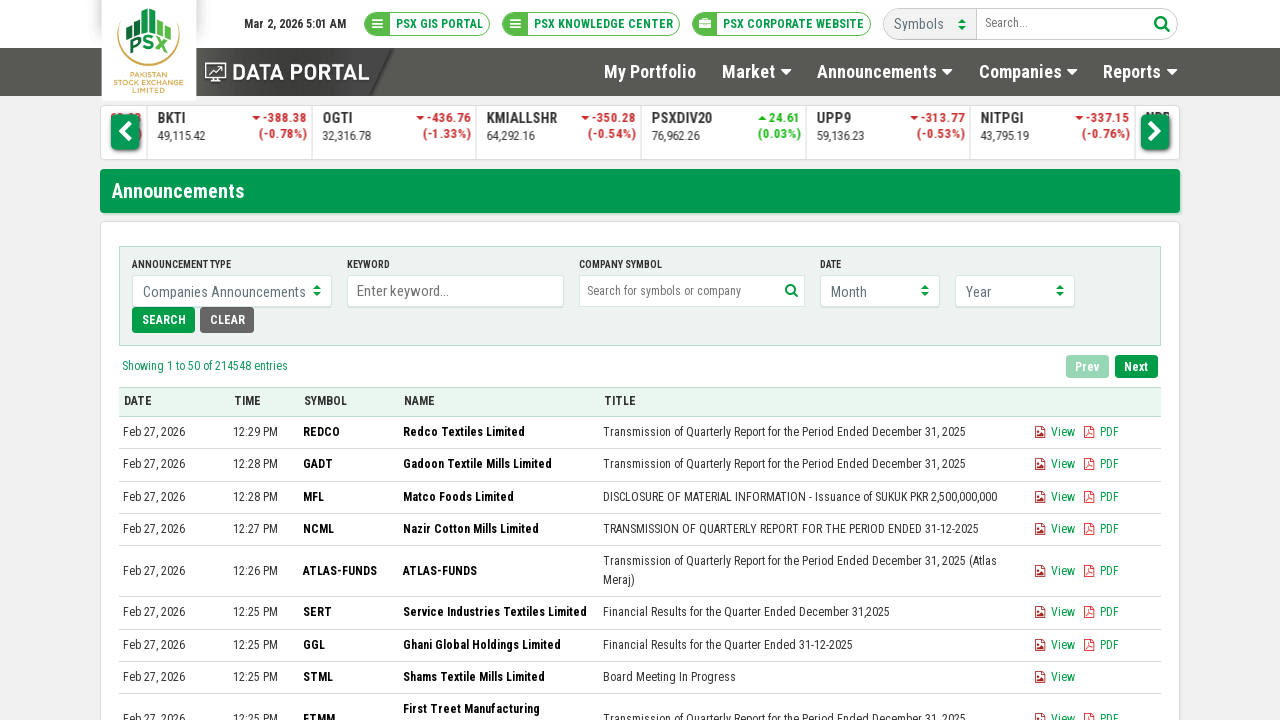